Opens a form page, navigates to another site in a new tab to extract course information, then returns to the original tab and fills the form with the extracted course name

Starting URL: https://rahulshettyacademy.com/angularpractice/

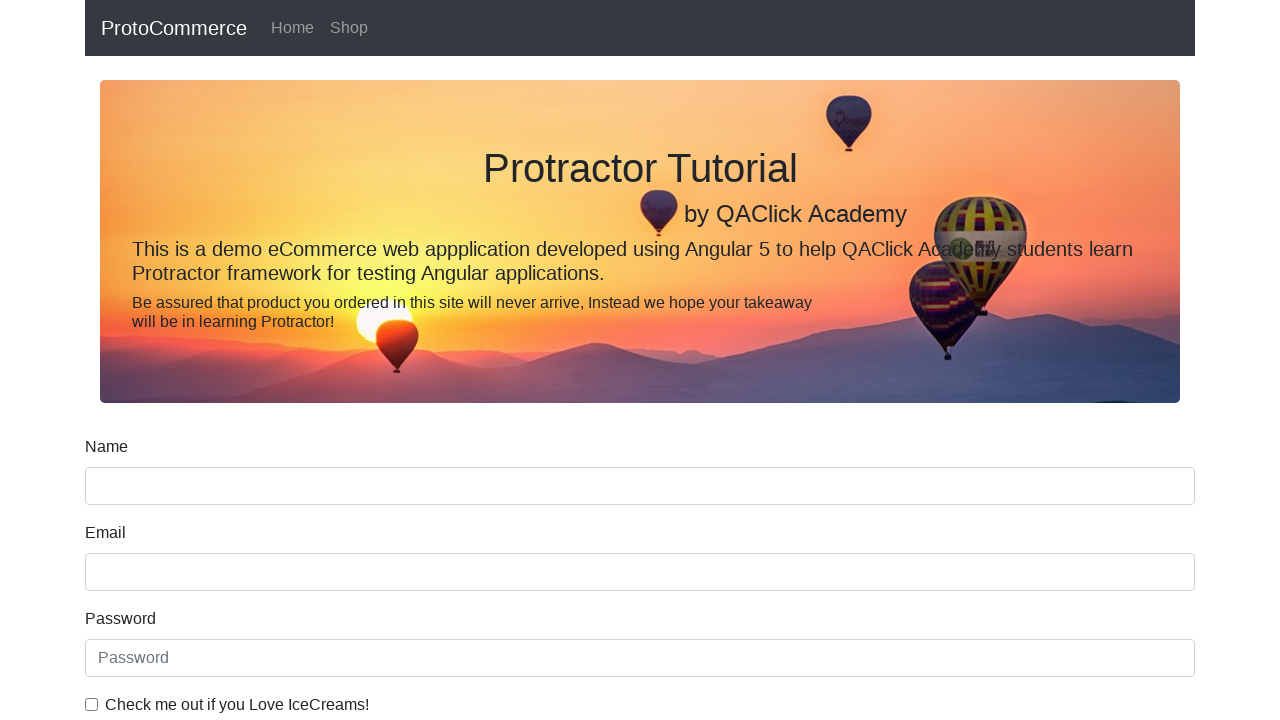

Opened a new tab
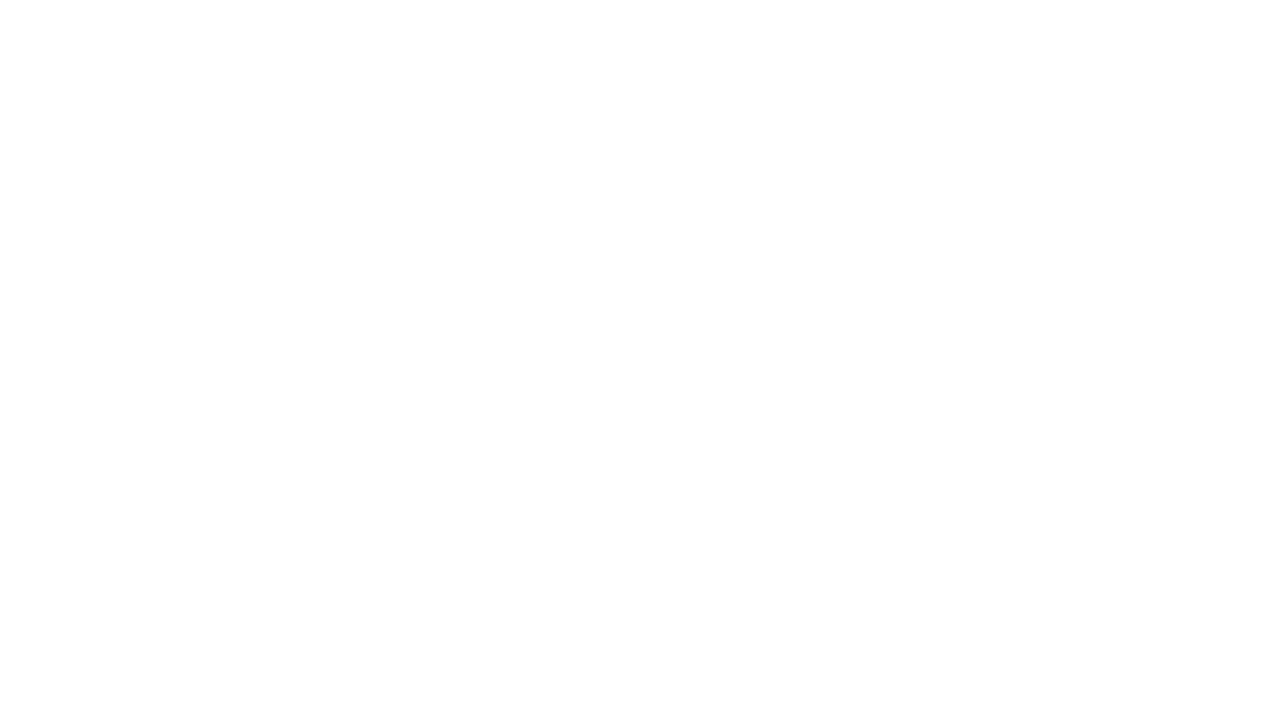

Navigated to https://rahulshettyacademy.com/ to extract course information
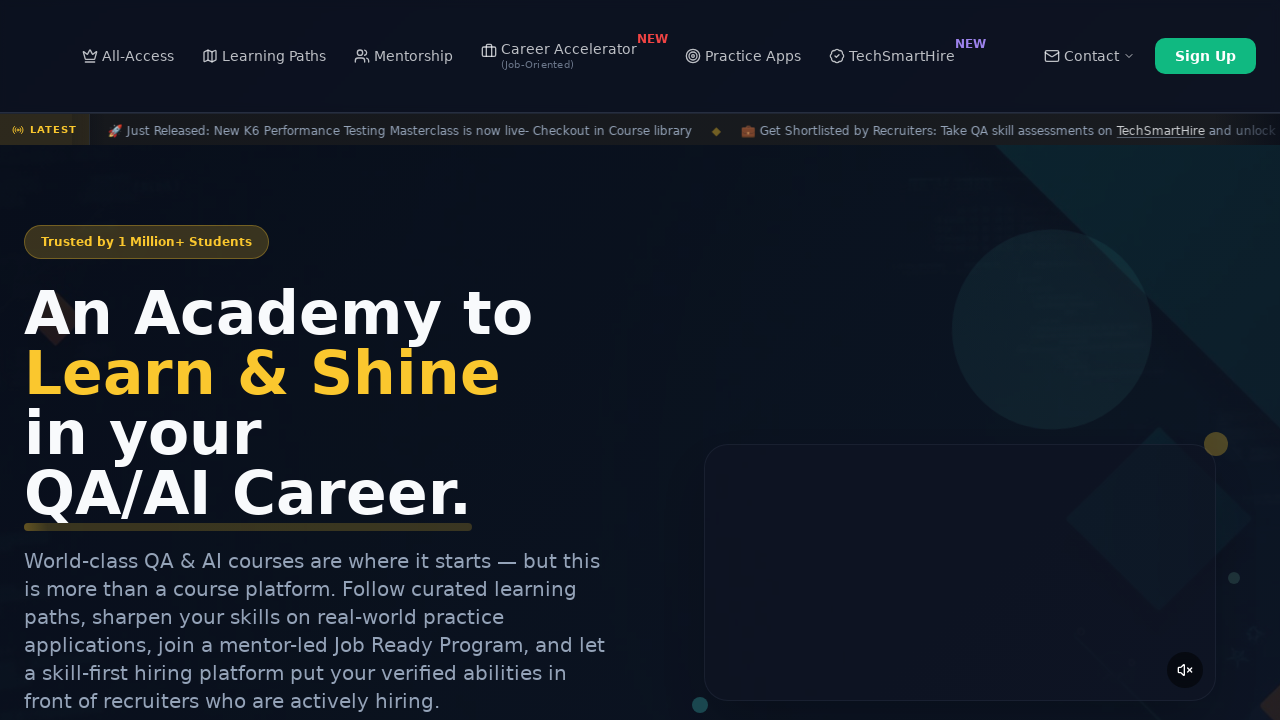

Located course links on the page
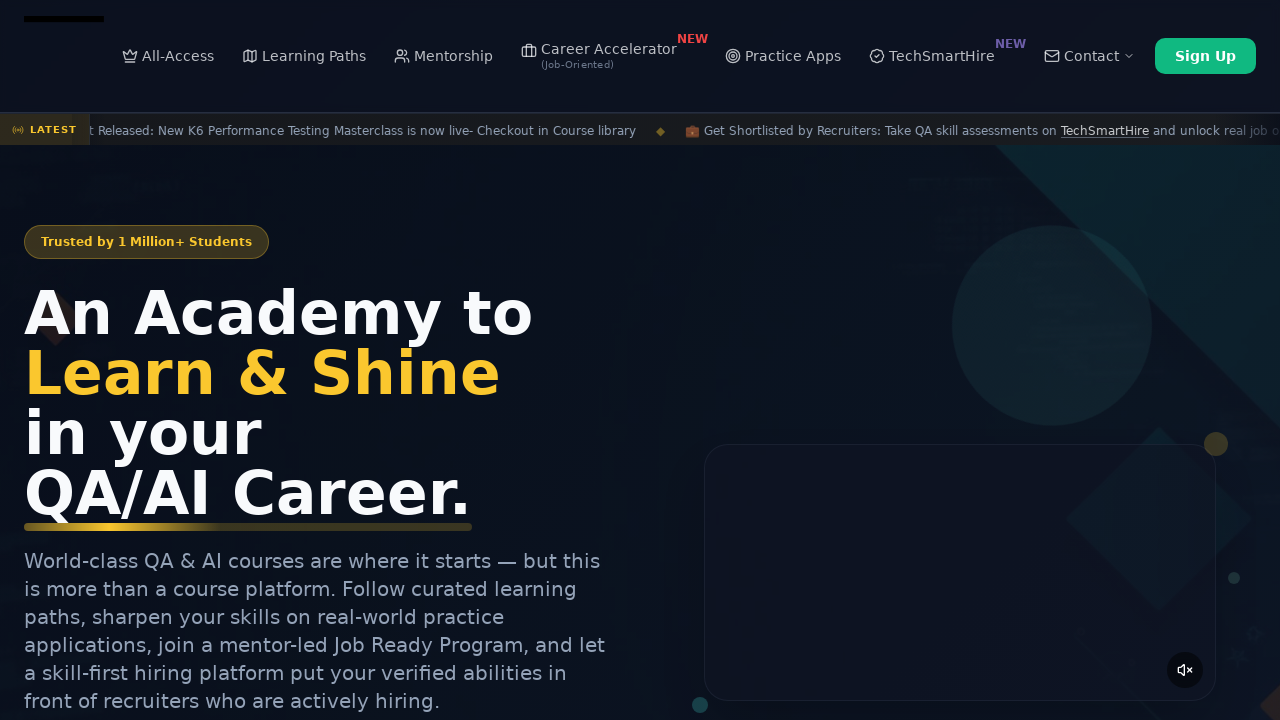

Extracted course name: Playwright Testing
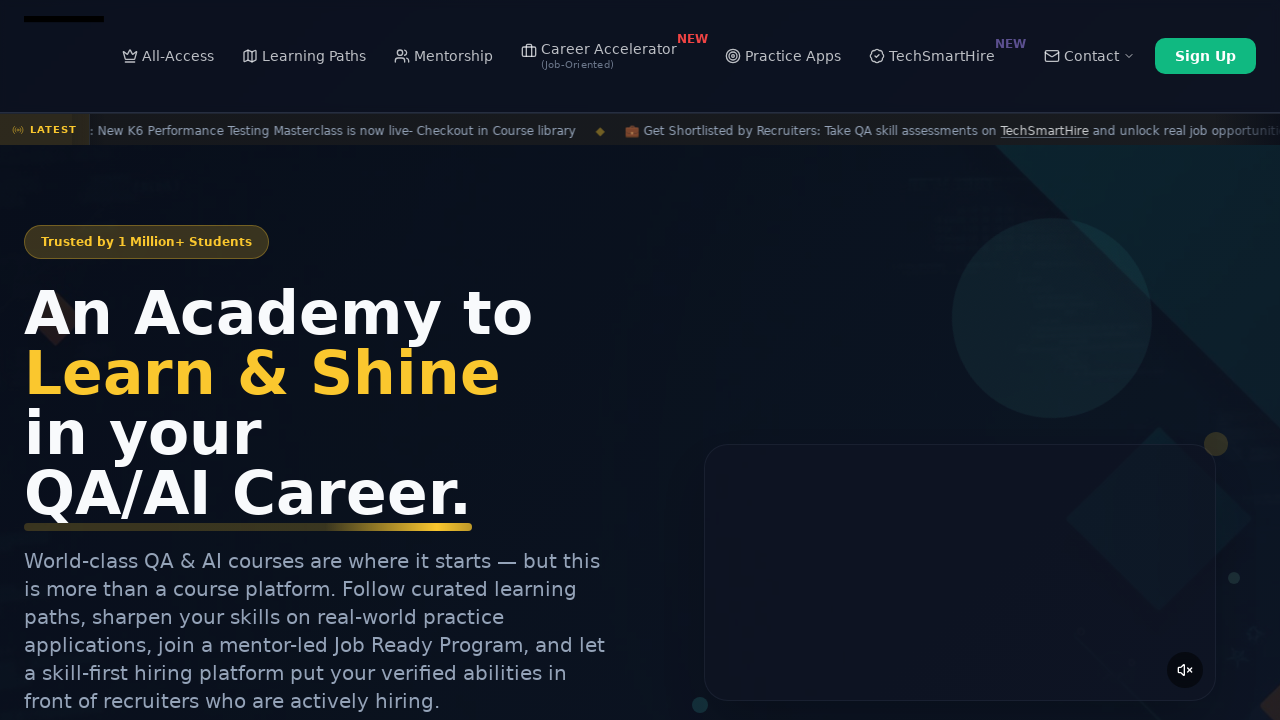

Closed the course information tab
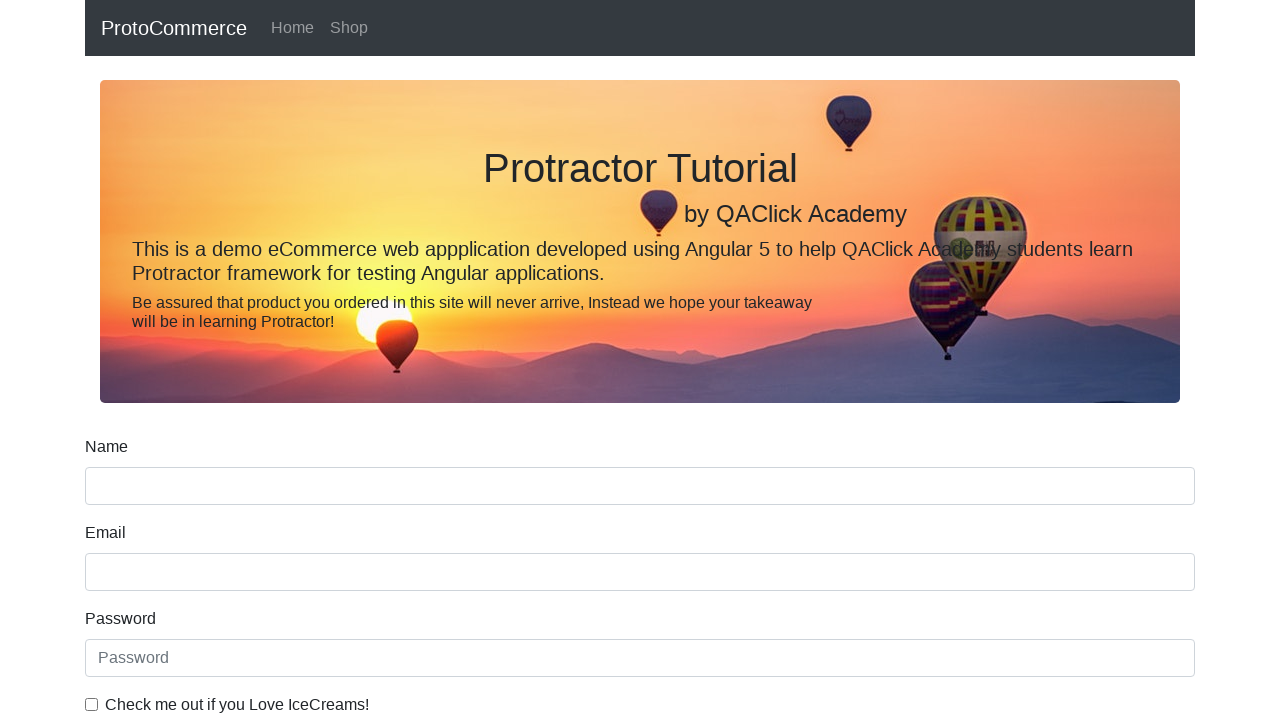

Filled name field with extracted course name: Playwright Testing on [name='name']
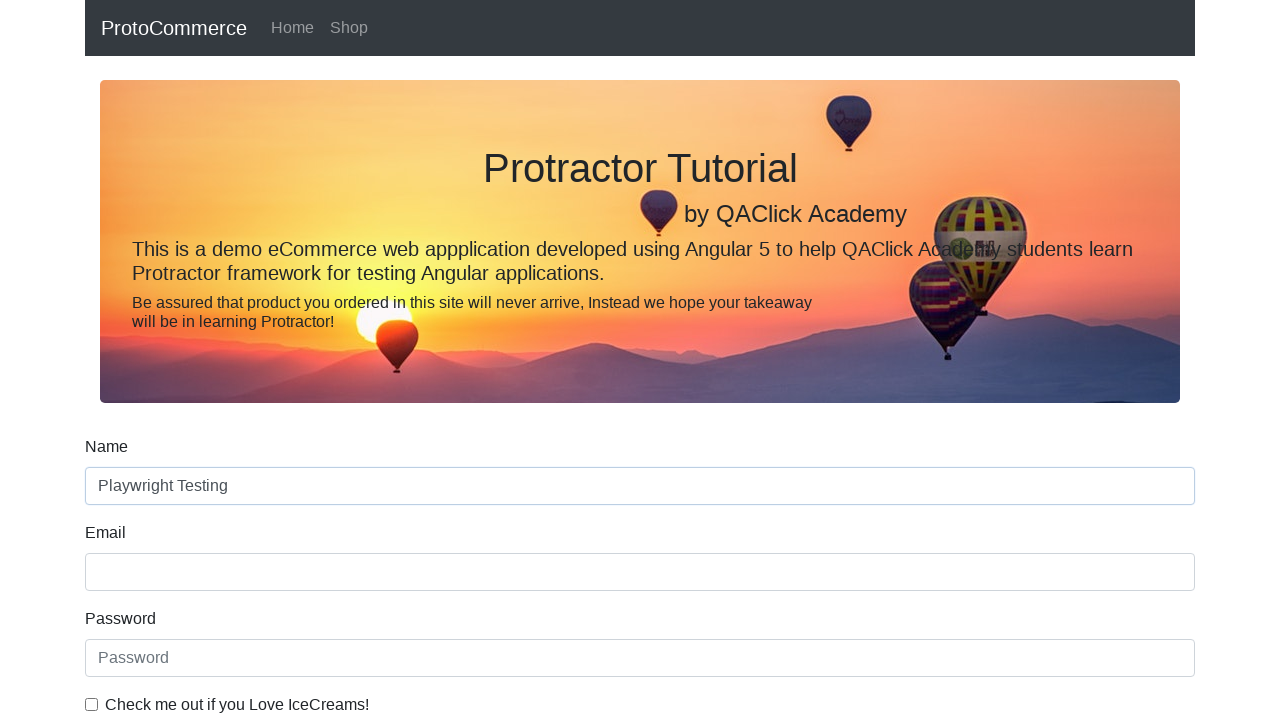

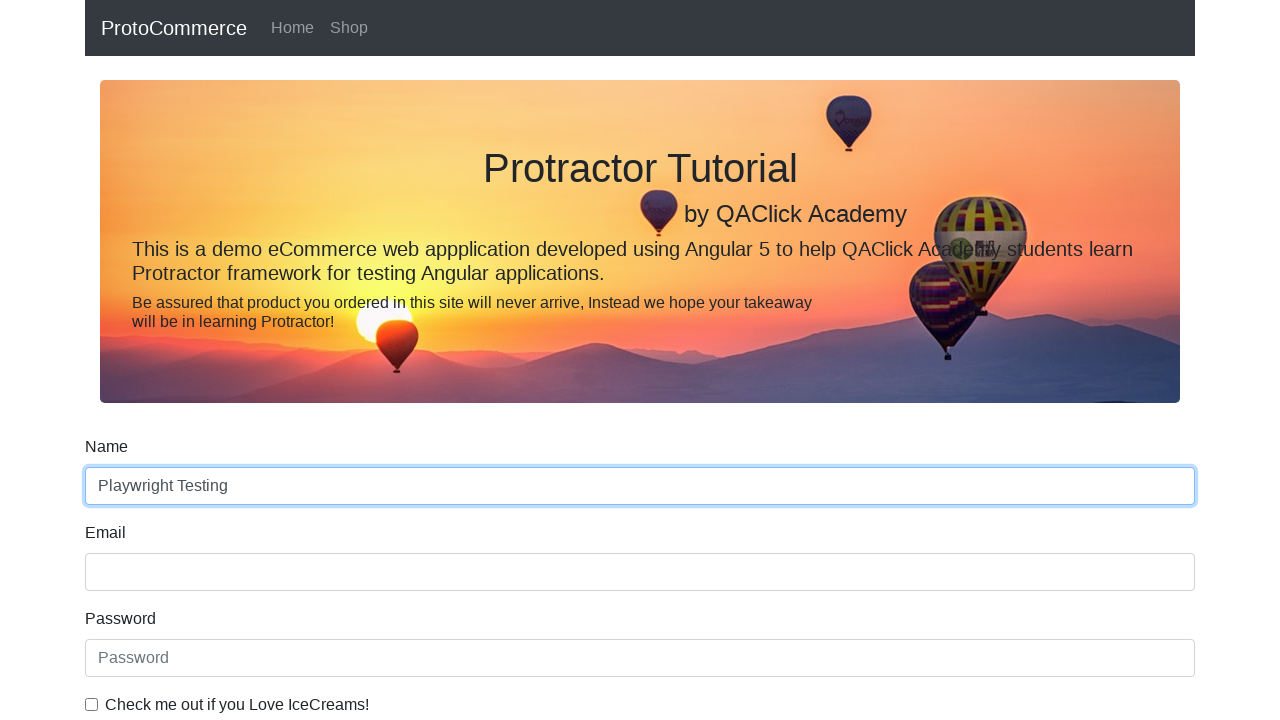